Tests JavaScript alert functionality on W3Schools by clicking a button within an iframe to trigger an alert and then dismissing it

Starting URL: https://www.w3schools.com/jsref/tryit.asp?filename=tryjsref_alert

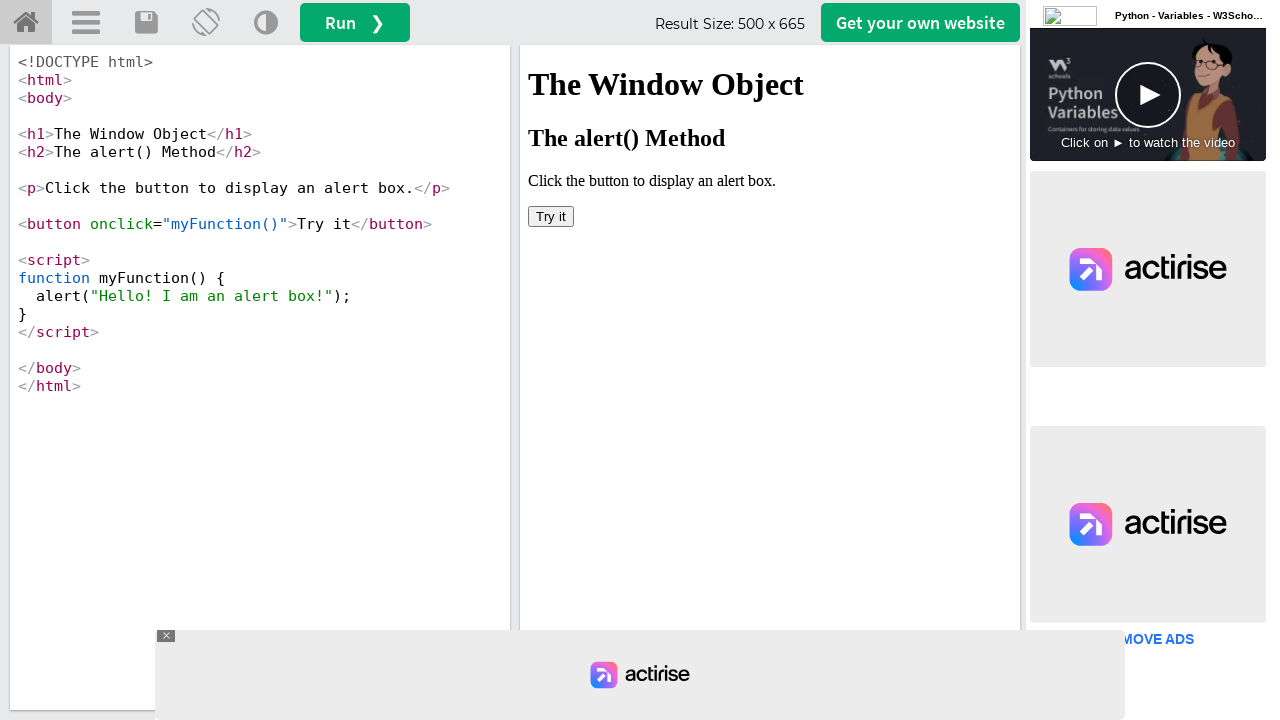

Located iframe with ID 'iframeResult' containing the demo
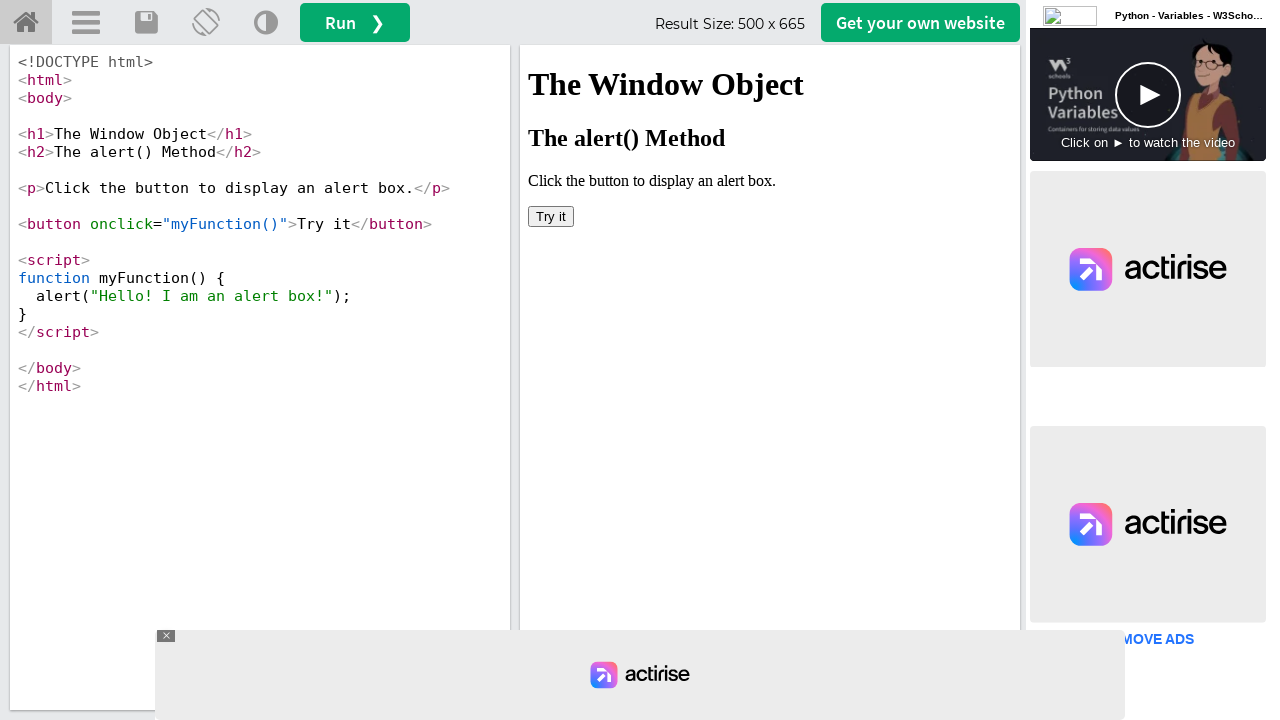

Clicked 'Try it' button to trigger JavaScript alert at (551, 216) on #iframeResult >> internal:control=enter-frame >> button:text('Try it')
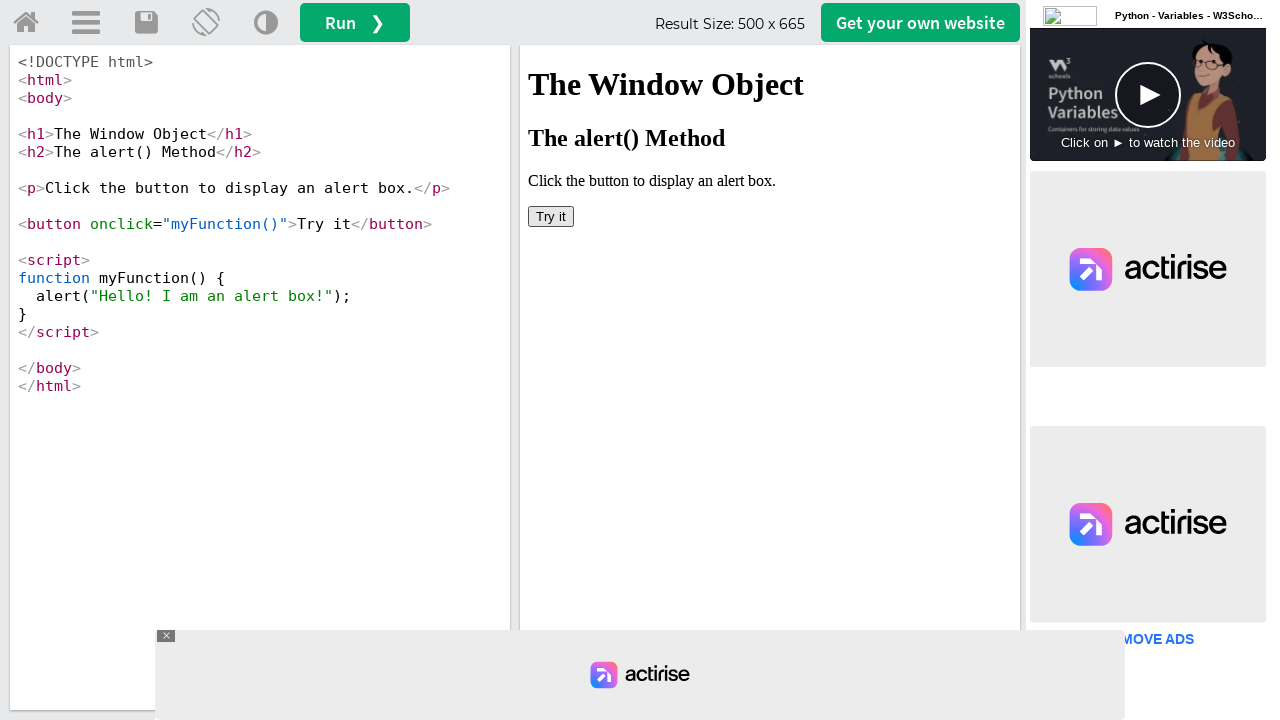

Set up alert dialog handler to dismiss the alert
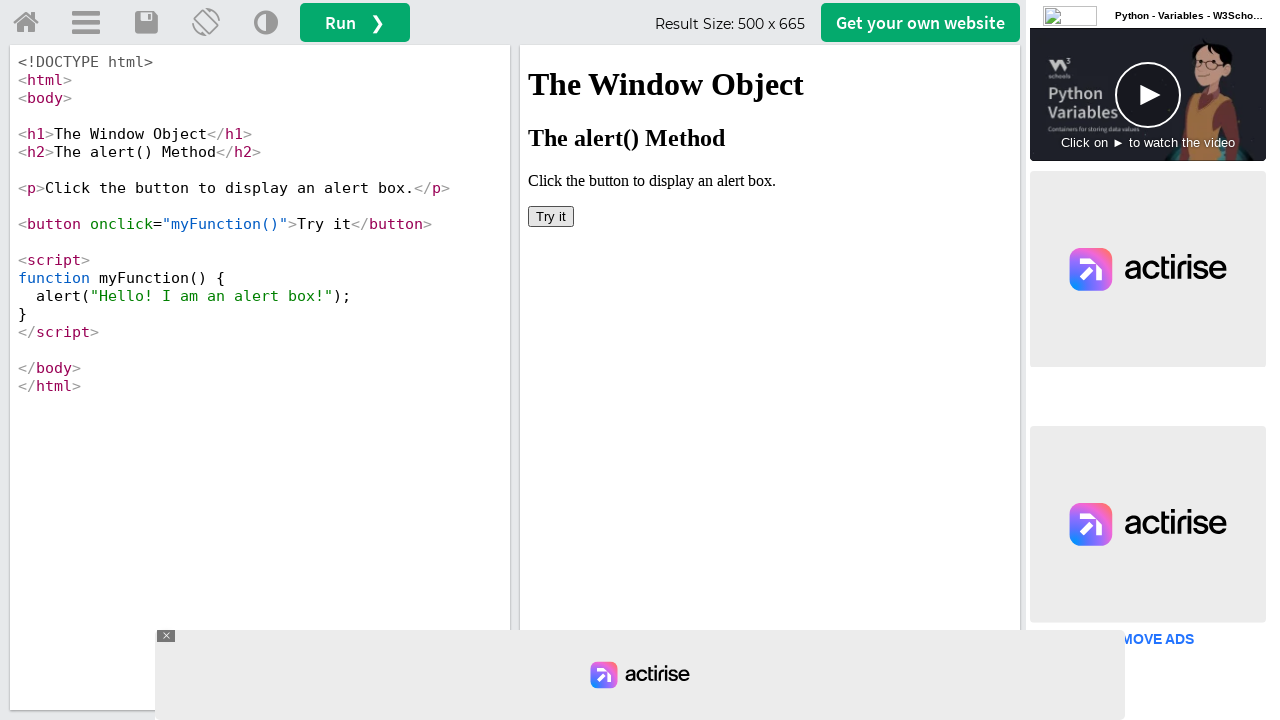

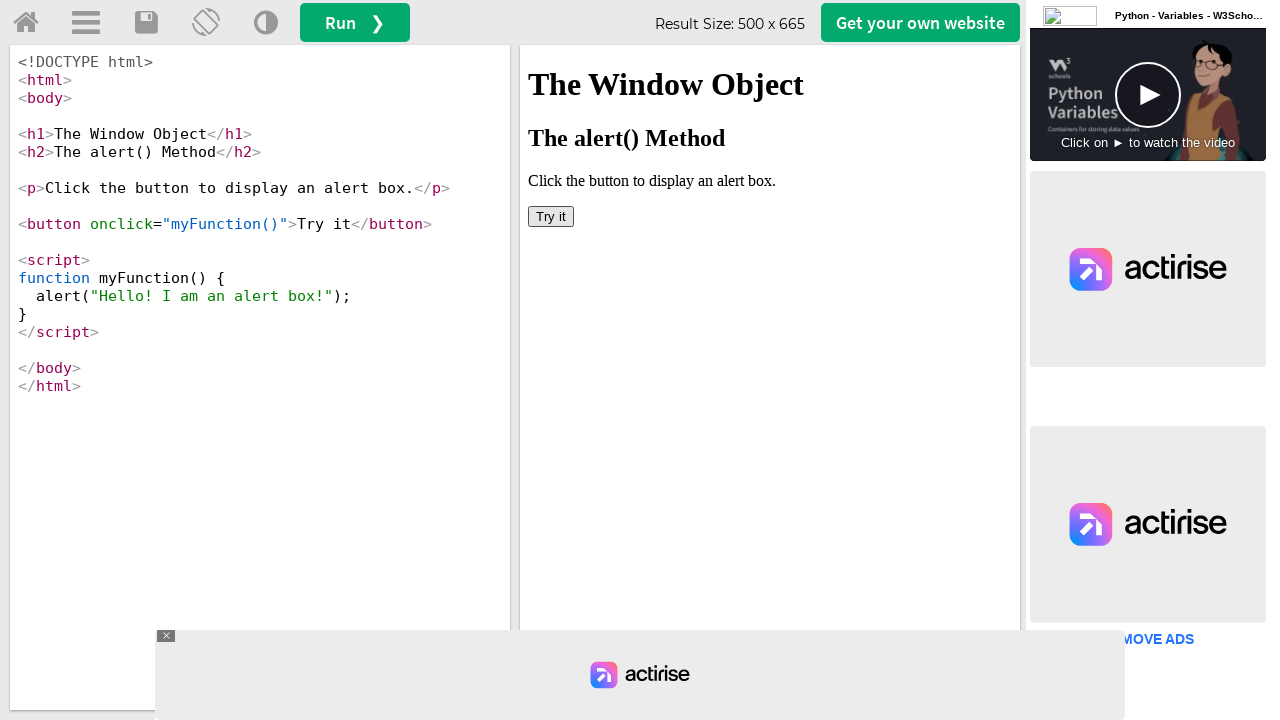